Tests checkbox functionality on a travel booking practice page by clicking a Senior Citizen Discount checkbox and verifying its selection state, then clicking a trip type radio button and verifying a div's style changes.

Starting URL: https://rahulshettyacademy.com/dropdownsPractise/

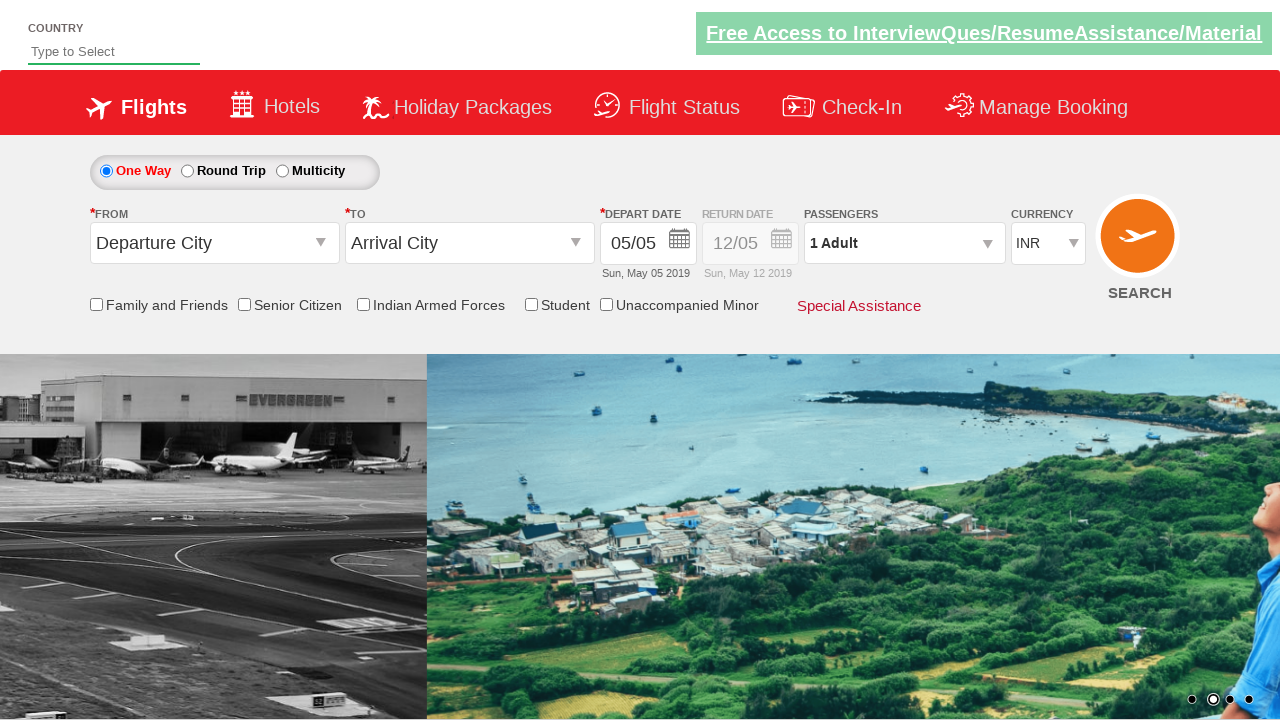

Located Senior Citizen Discount checkbox element
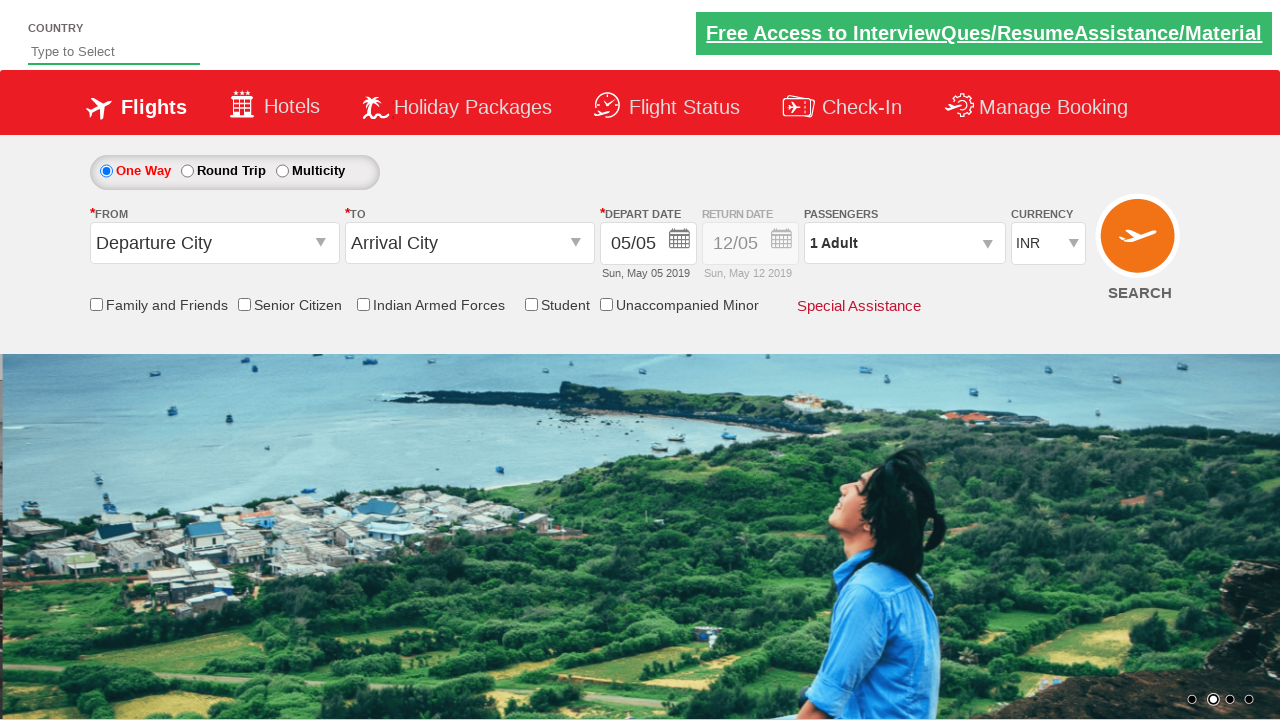

Verified Senior Citizen Discount checkbox is not initially selected
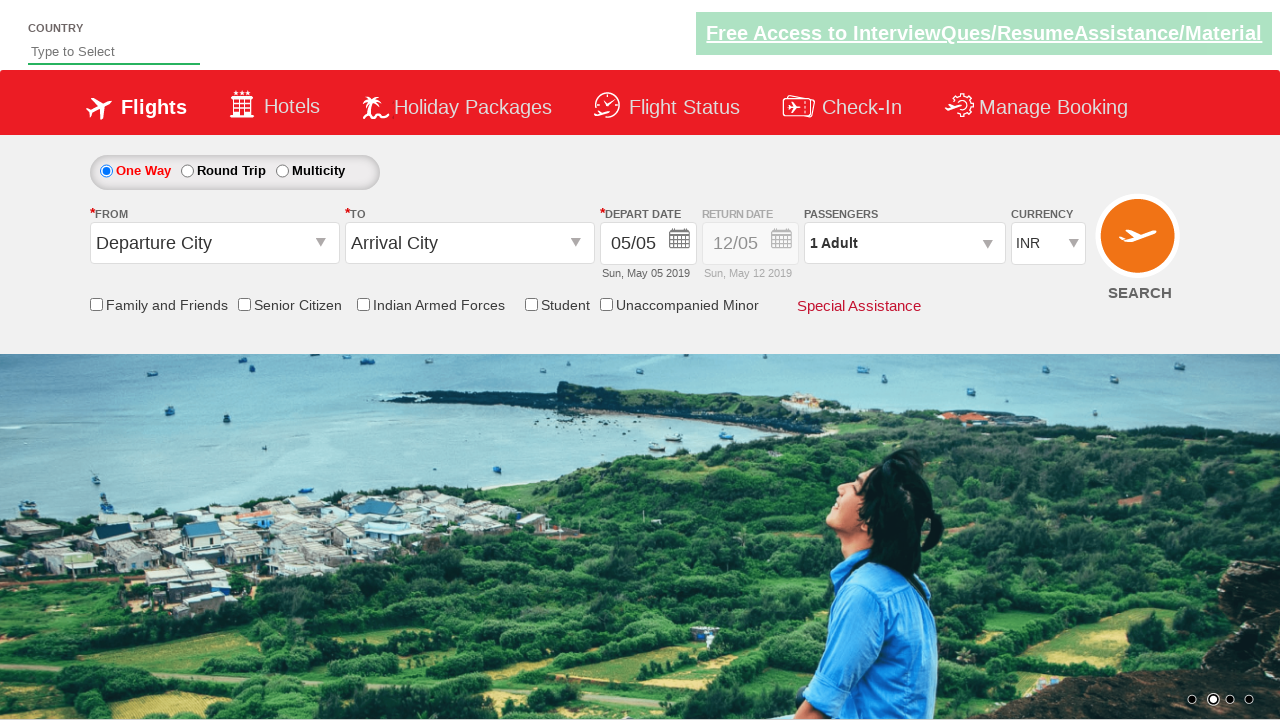

Clicked Senior Citizen Discount checkbox at (244, 304) on input[id*='SeniorCitizenDiscount']
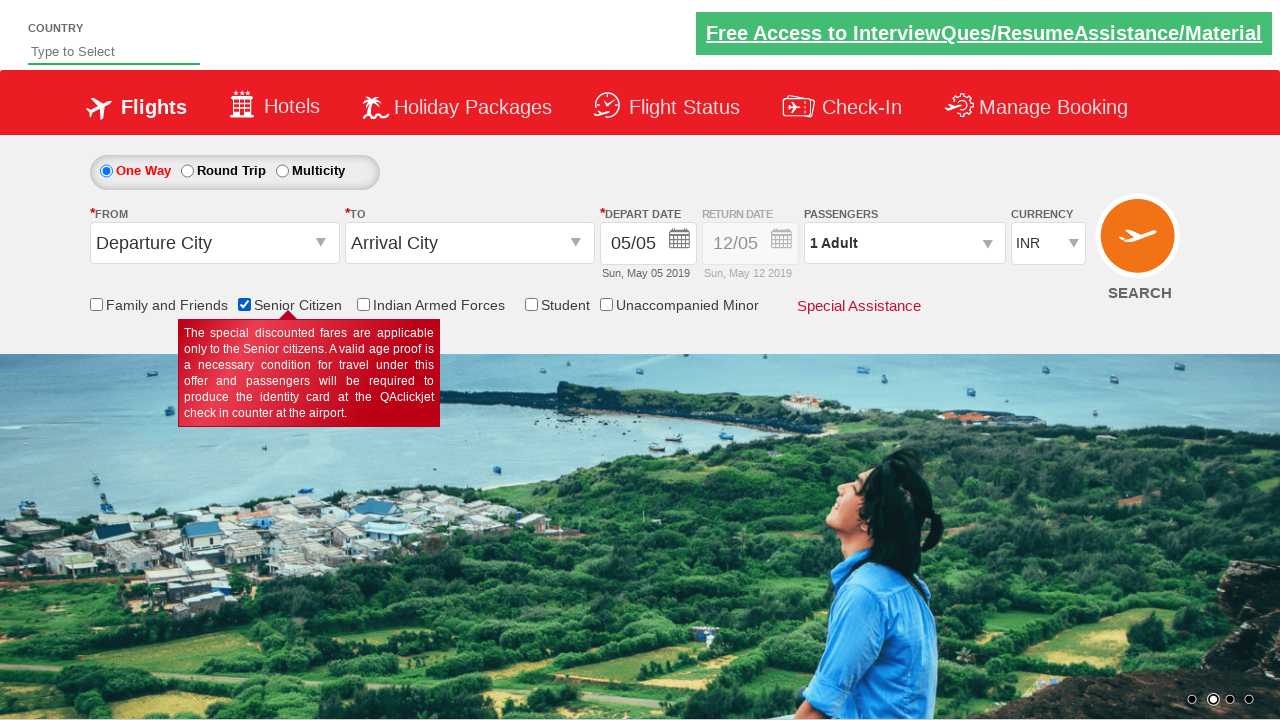

Verified Senior Citizen Discount checkbox is now selected
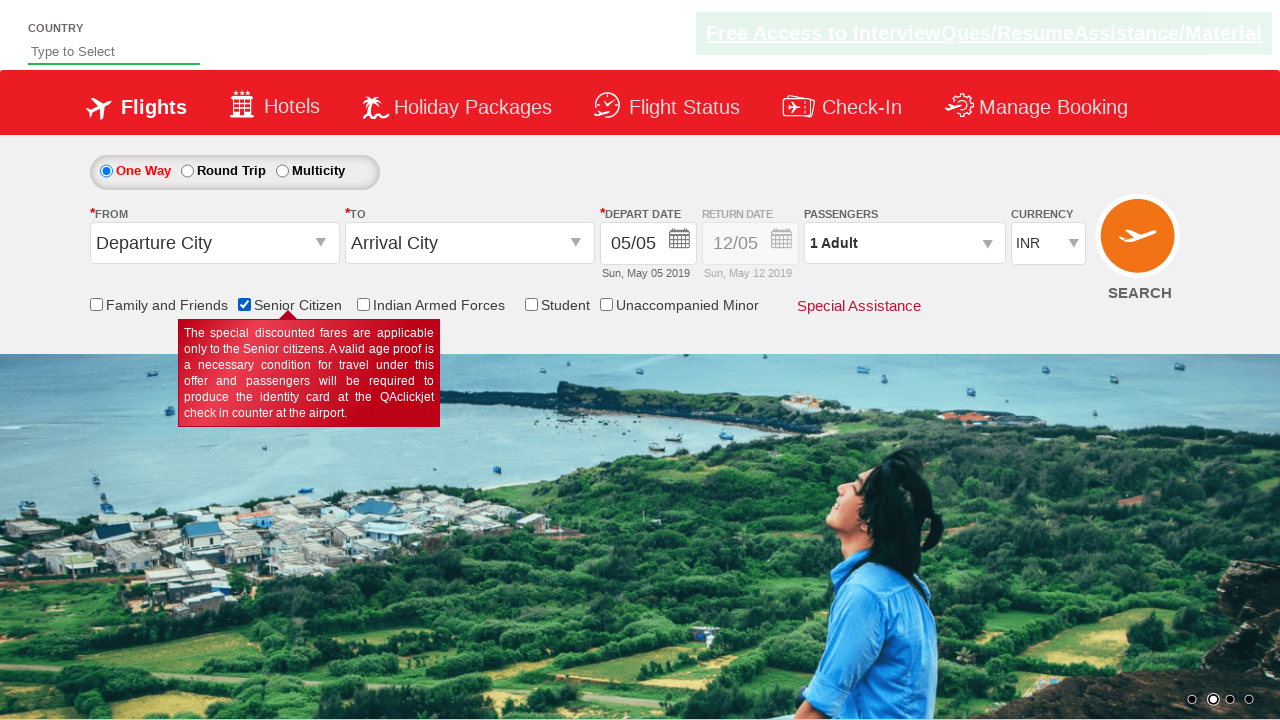

Clicked round trip radio button at (187, 171) on #ctl00_mainContent_rbtnl_Trip_1
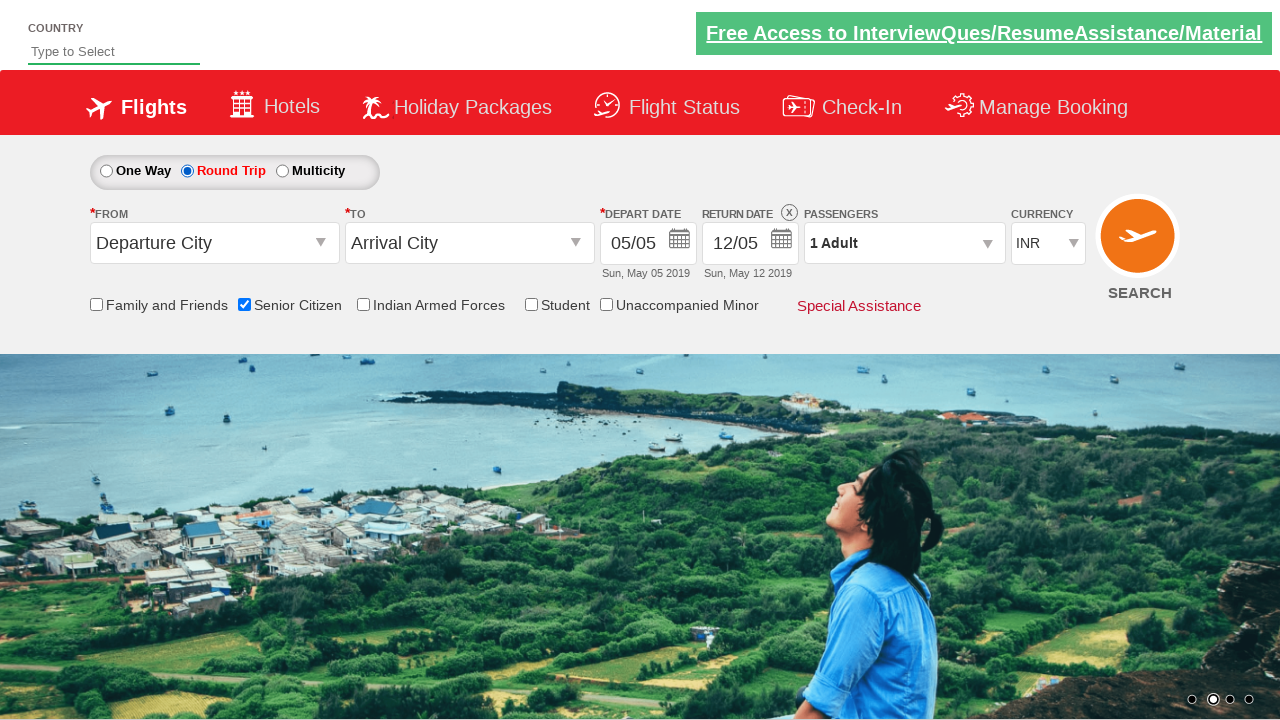

Retrieved Div1 style attribute
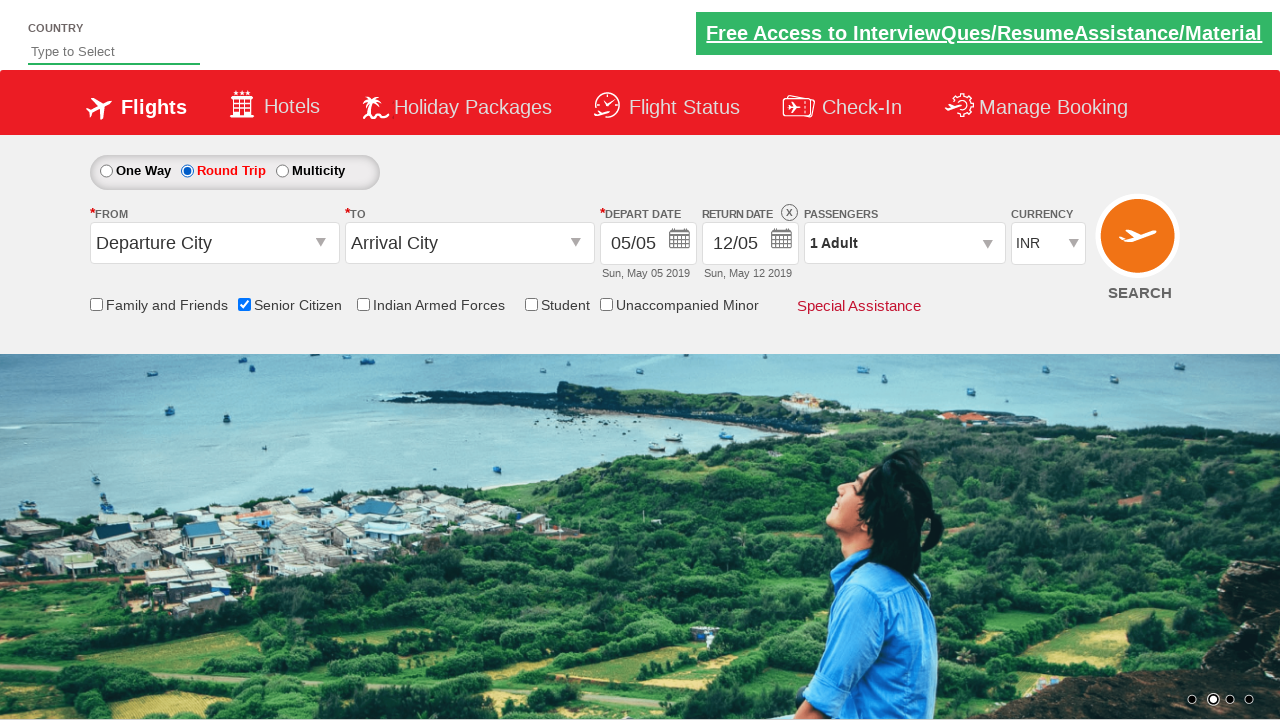

Verified Div1 style contains '1' indicating enabled state after selecting round trip
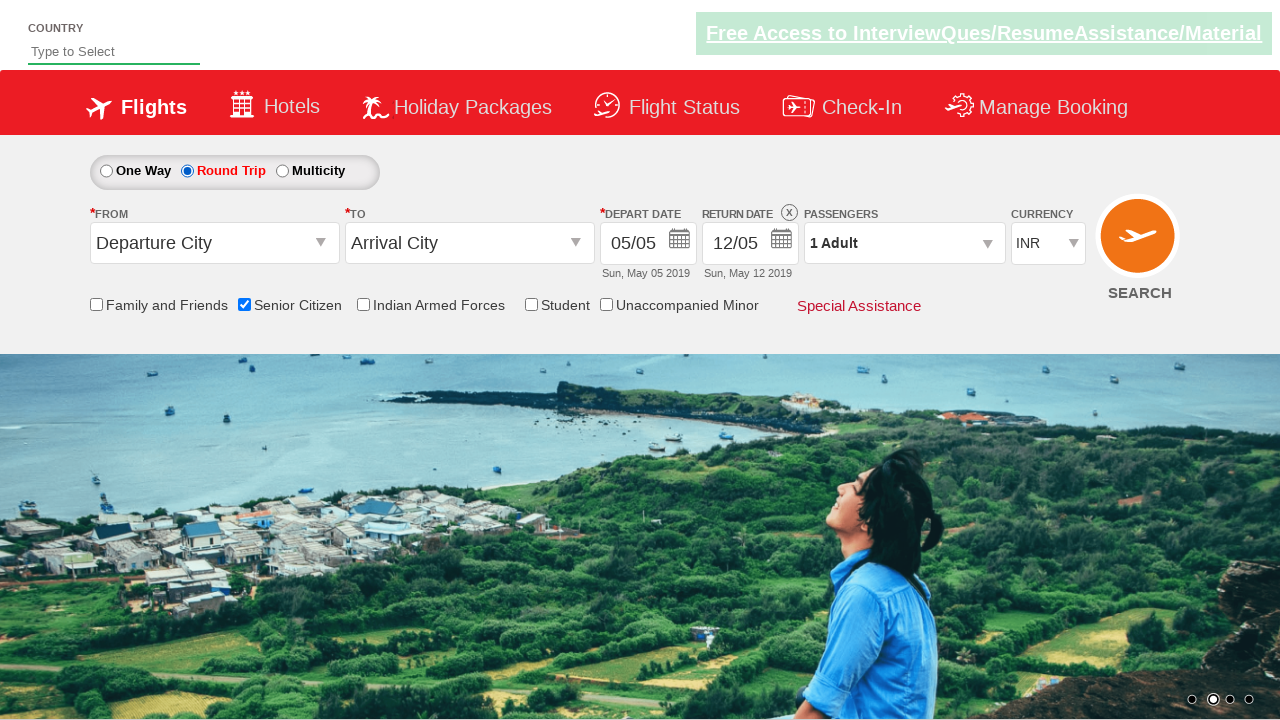

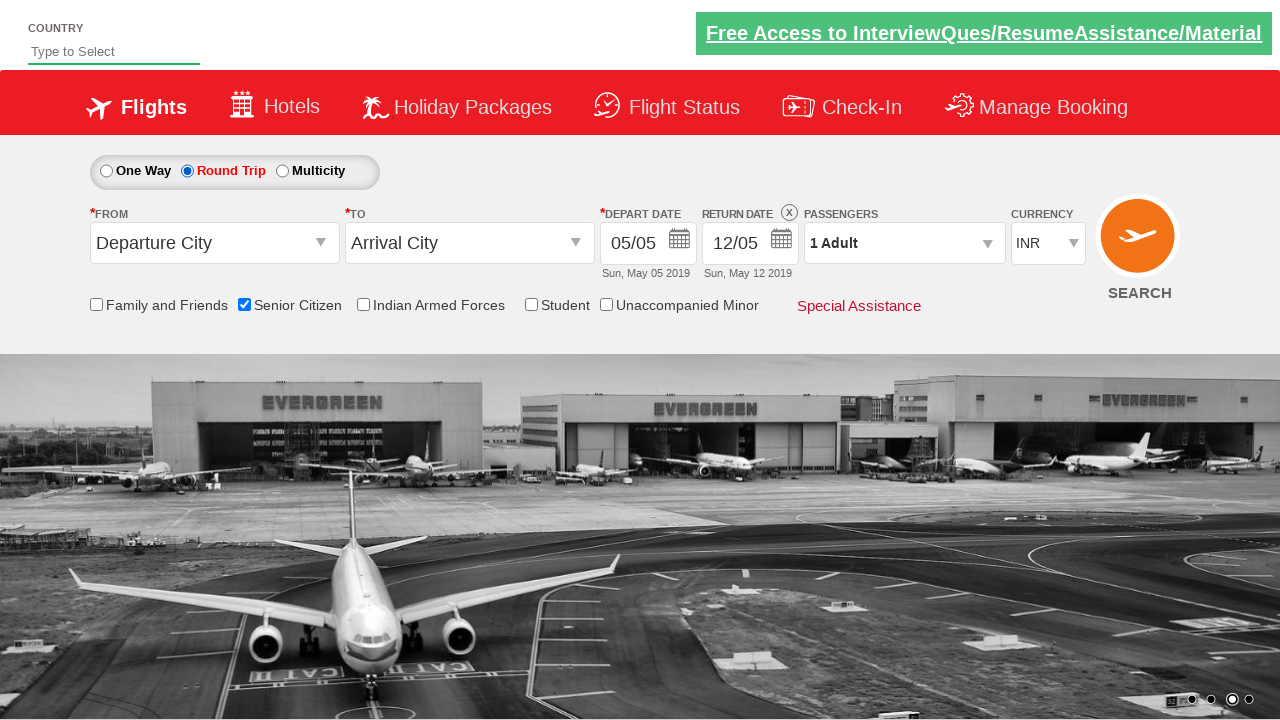